Tests various checkbox interactions on LeafGround practice site including basic checkbox, ajax checkbox with popup verification, multiple language selection checkboxes, and tri-state checkbox cycling through all states.

Starting URL: https://www.leafground.com/

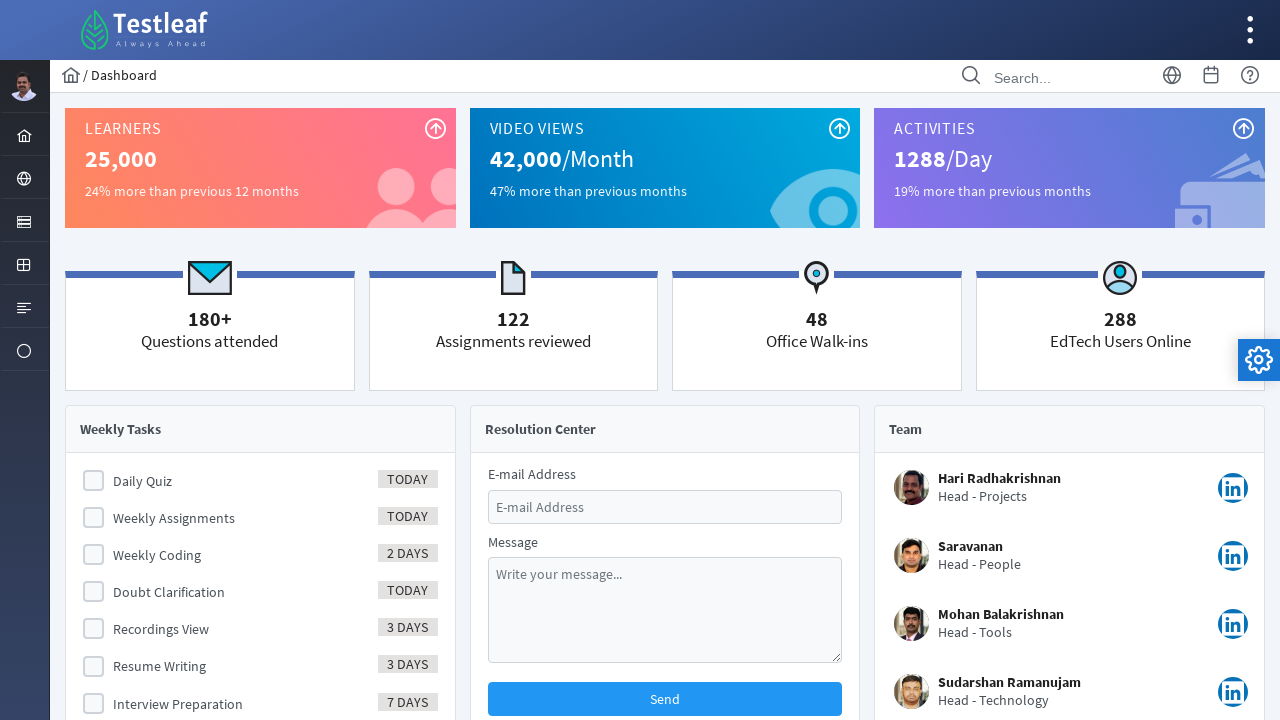

Clicked on Element menu item at (24, 220) on xpath=//span[text()='Element']/ancestor::a
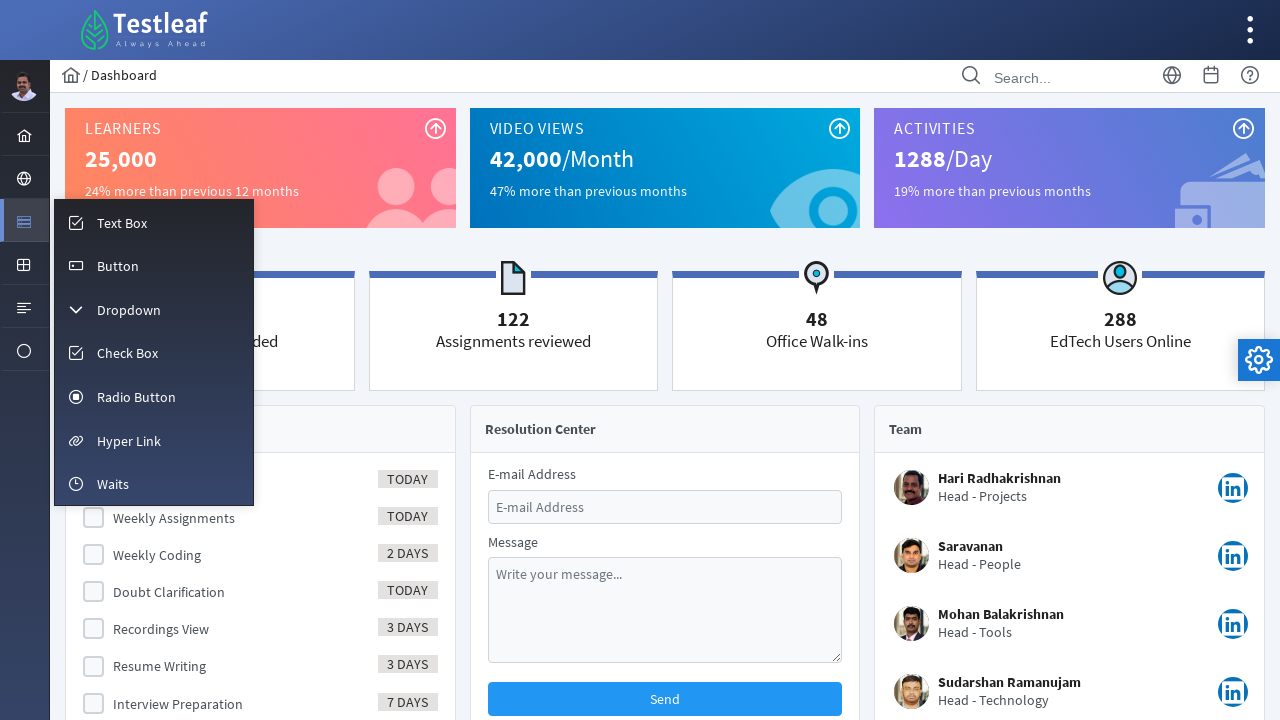

Clicked on checkbox practice page link at (154, 353) on xpath=//a[contains(@href,'/checkbox.xhtml')]
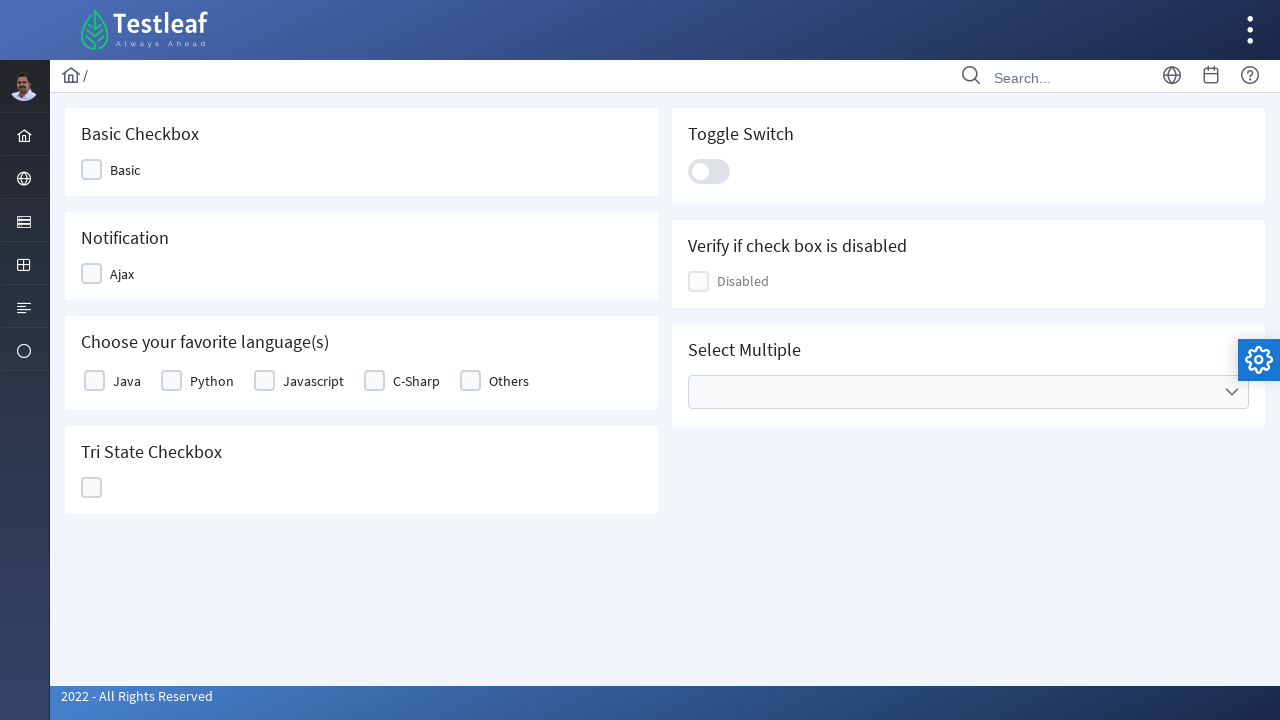

Clicked Basic checkbox at (92, 170) on xpath=//span[text()='Basic']/preceding-sibling::div[1]
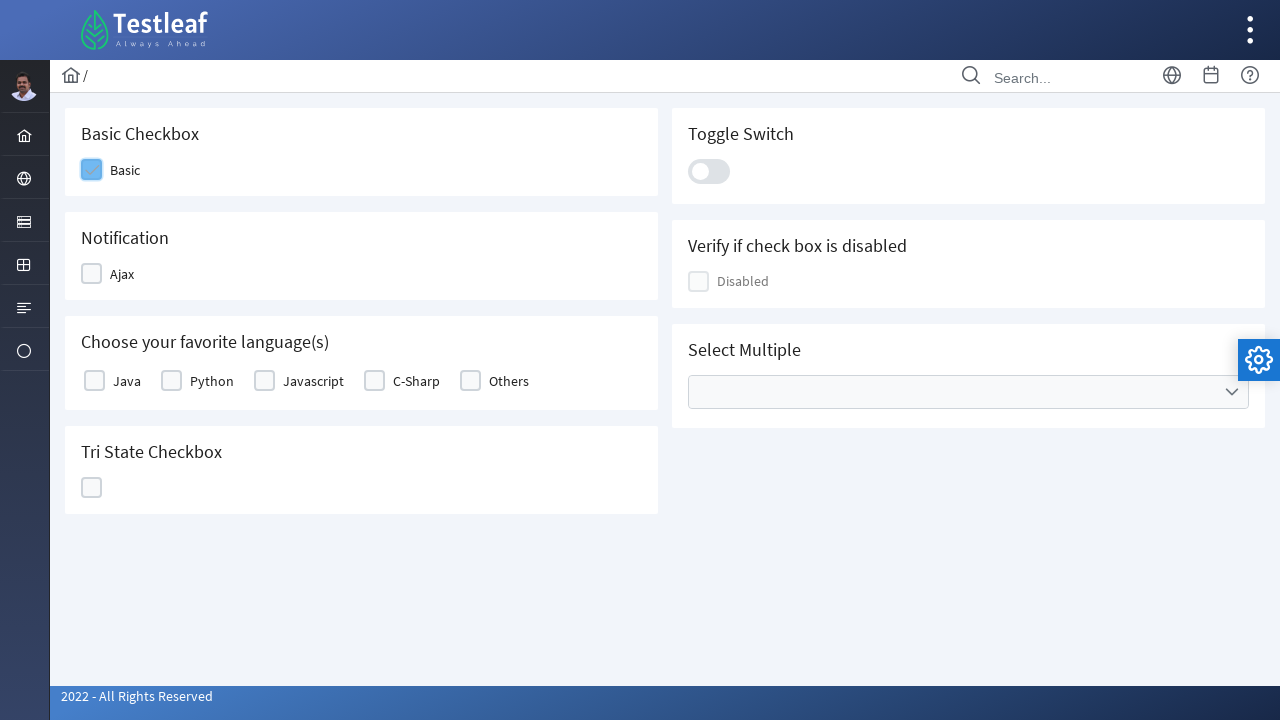

Verified Basic checkbox is attached to DOM
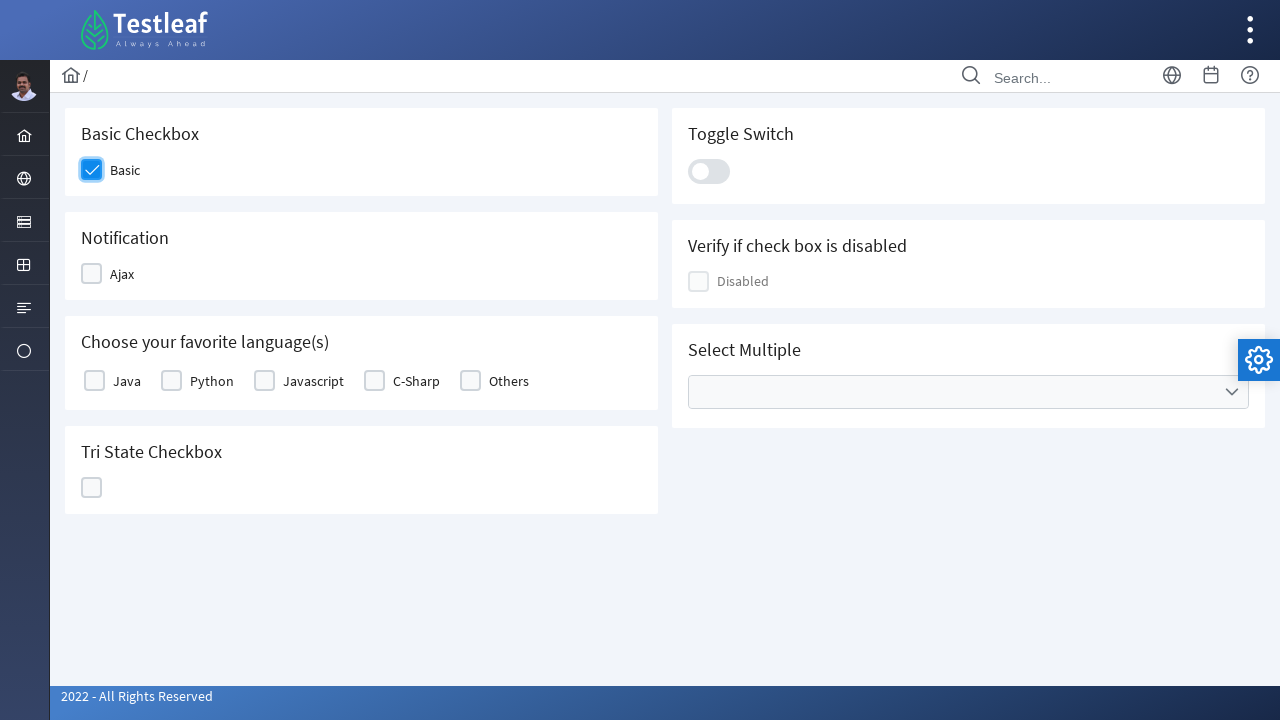

Clicked Ajax checkbox at (92, 274) on xpath=//span[text()='Ajax']/preceding-sibling::div[1]
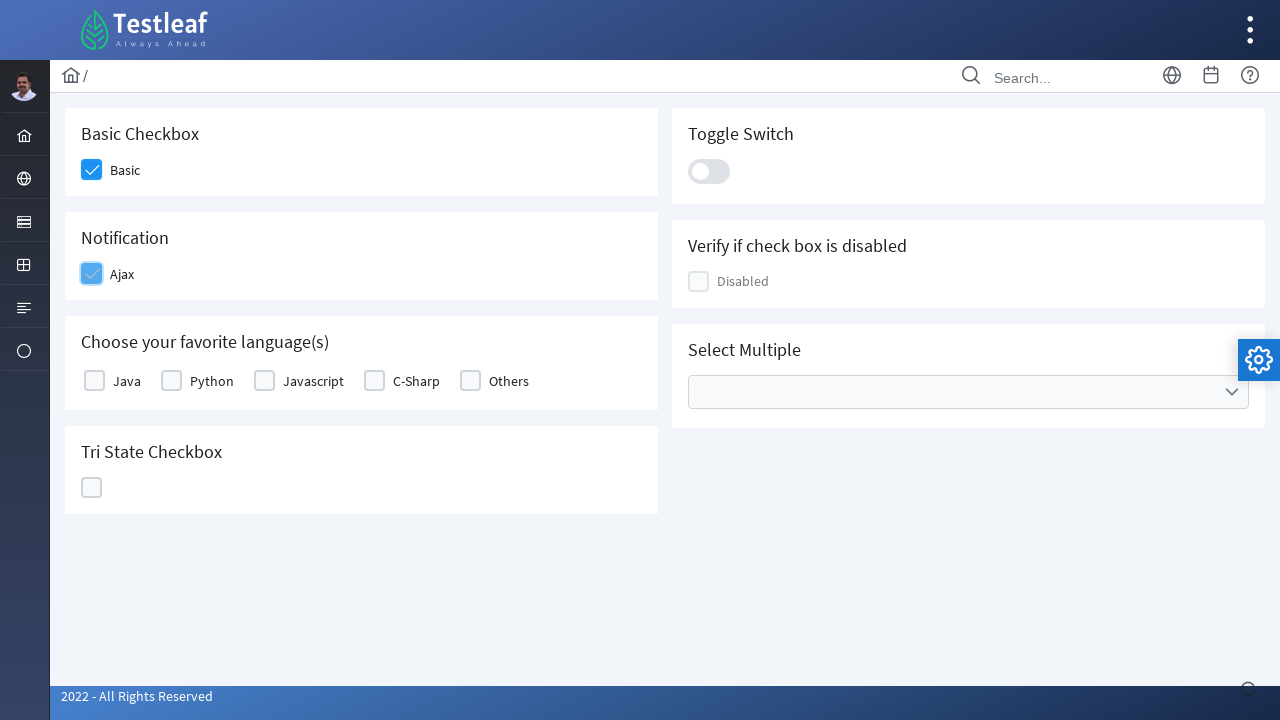

Alert popup appeared after clicking Ajax checkbox
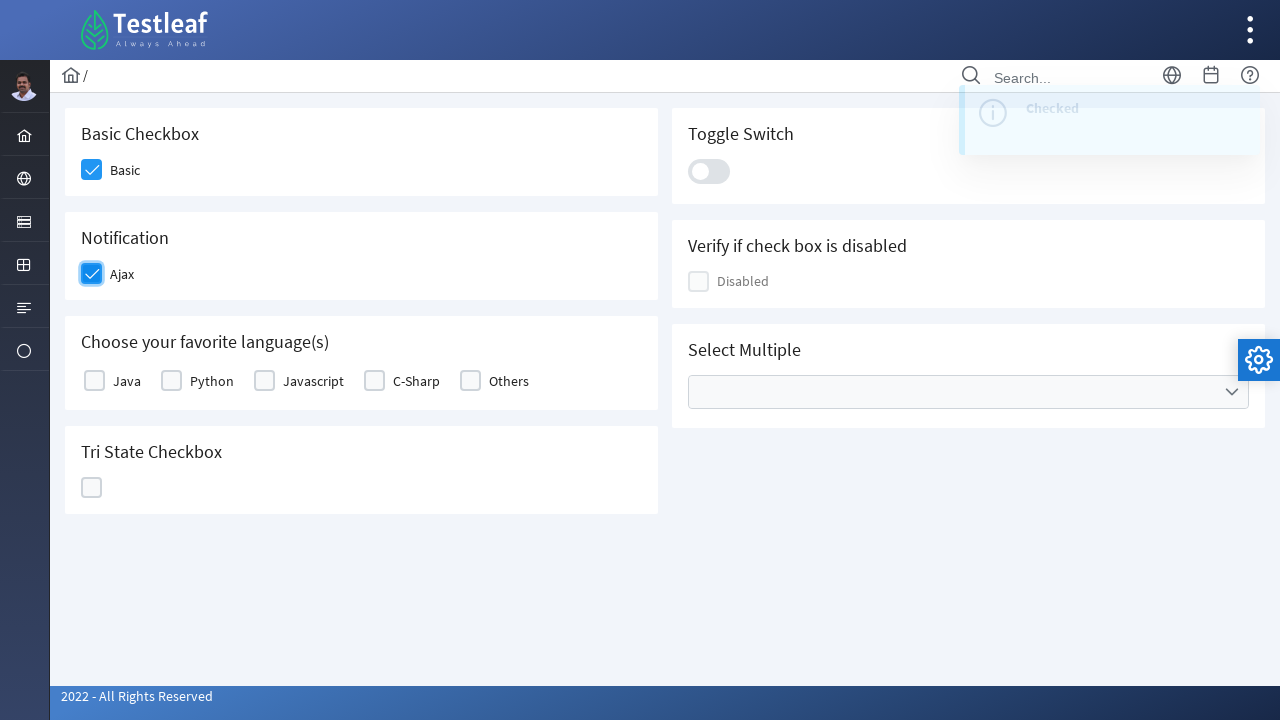

Clicked Ajax checkbox again to uncheck at (92, 274) on xpath=//span[text()='Ajax']/preceding-sibling::div[1]
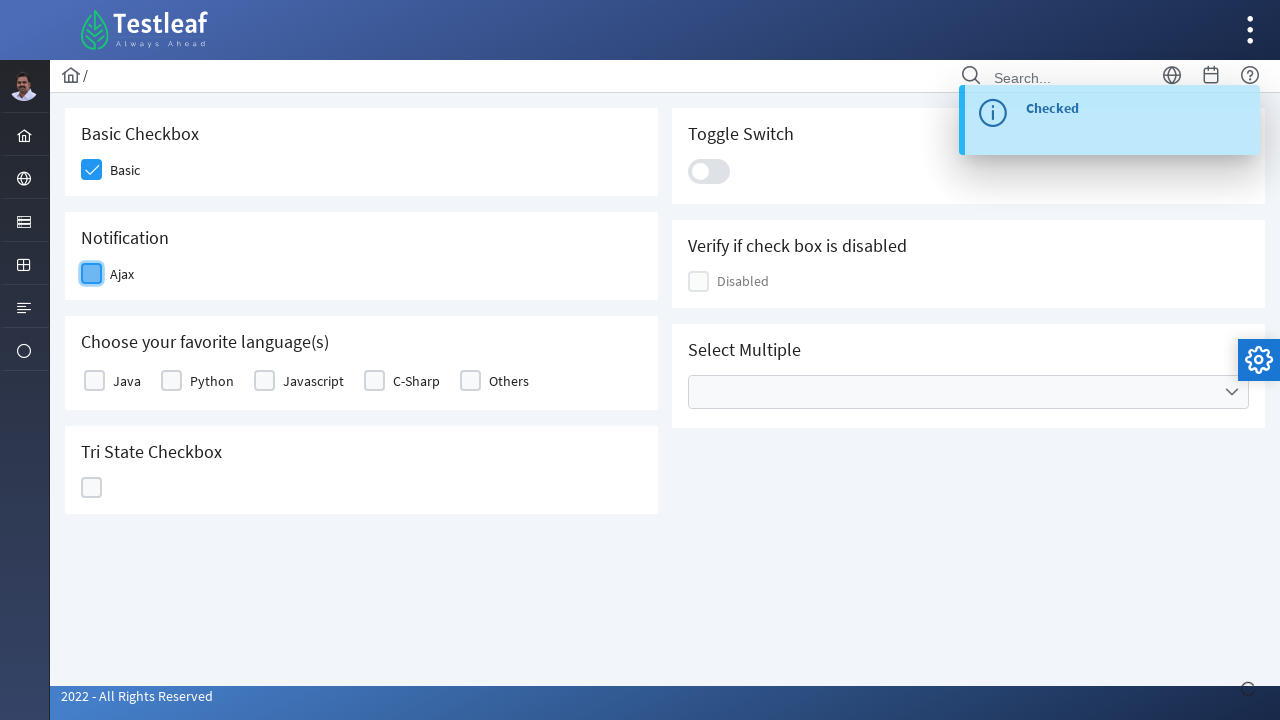

Ajax checkbox is now unchecked, unchecked state message appeared
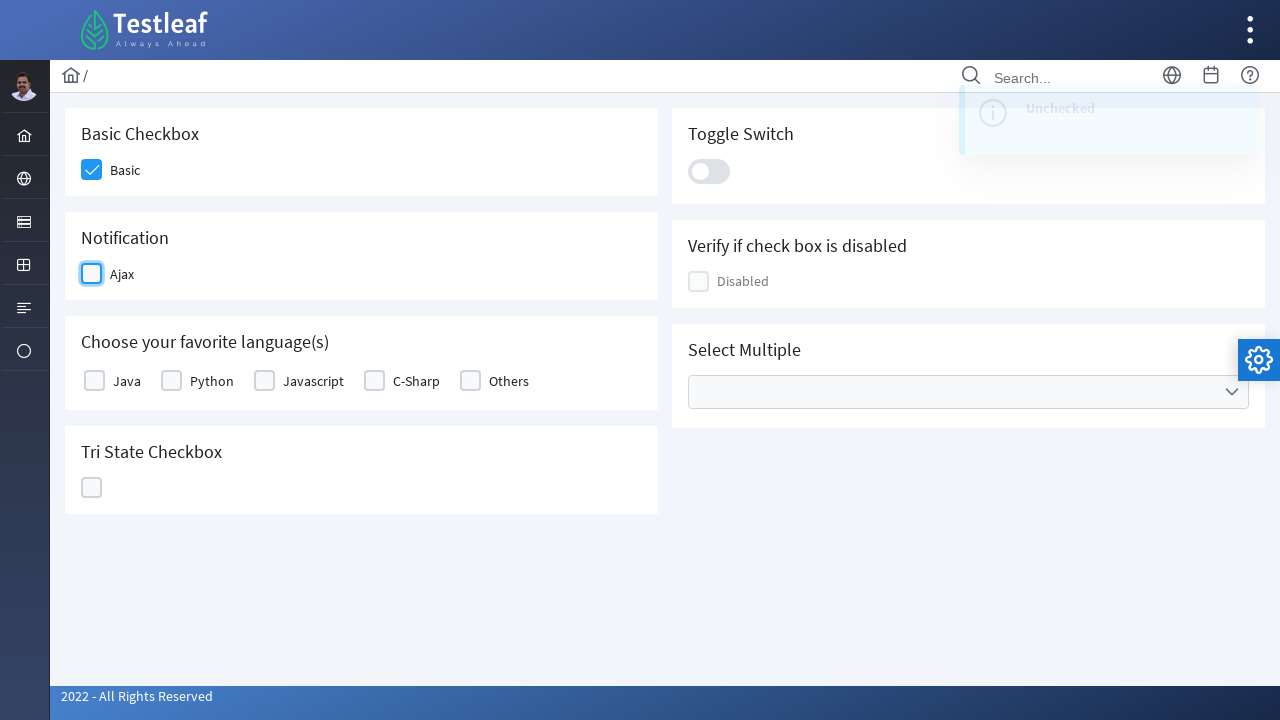

Clicked language checkbox 1 of 5 at (120, 381) on xpath=//h5[text()='Choose your favorite language(s)']/following-sibling::div//tr
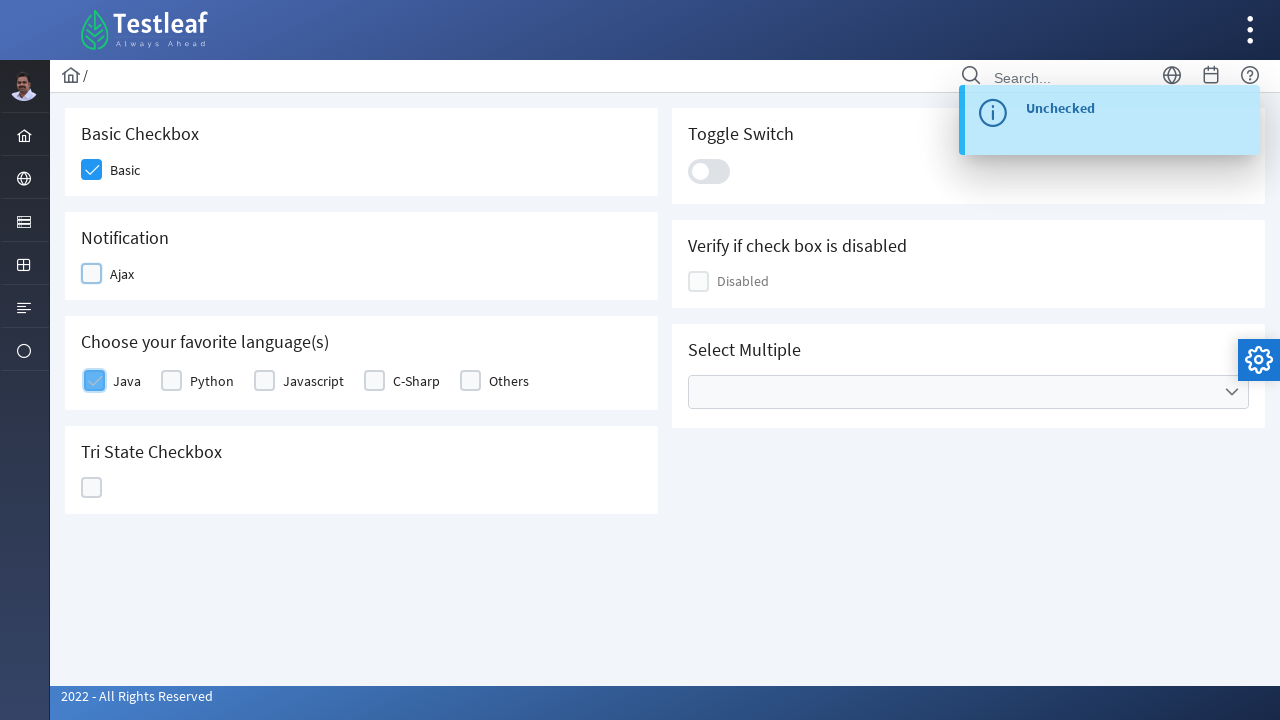

Clicked language checkbox 2 of 5 at (206, 381) on xpath=//h5[text()='Choose your favorite language(s)']/following-sibling::div//tr
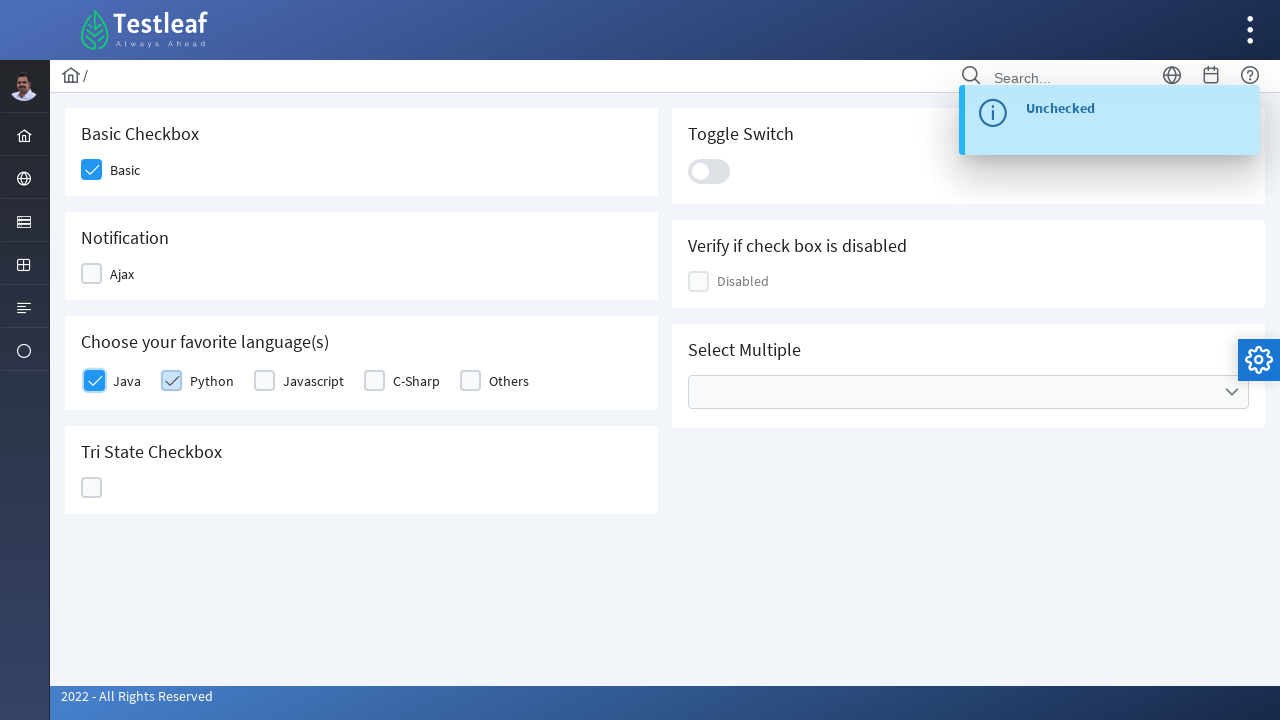

Clicked language checkbox 3 of 5 at (307, 381) on xpath=//h5[text()='Choose your favorite language(s)']/following-sibling::div//tr
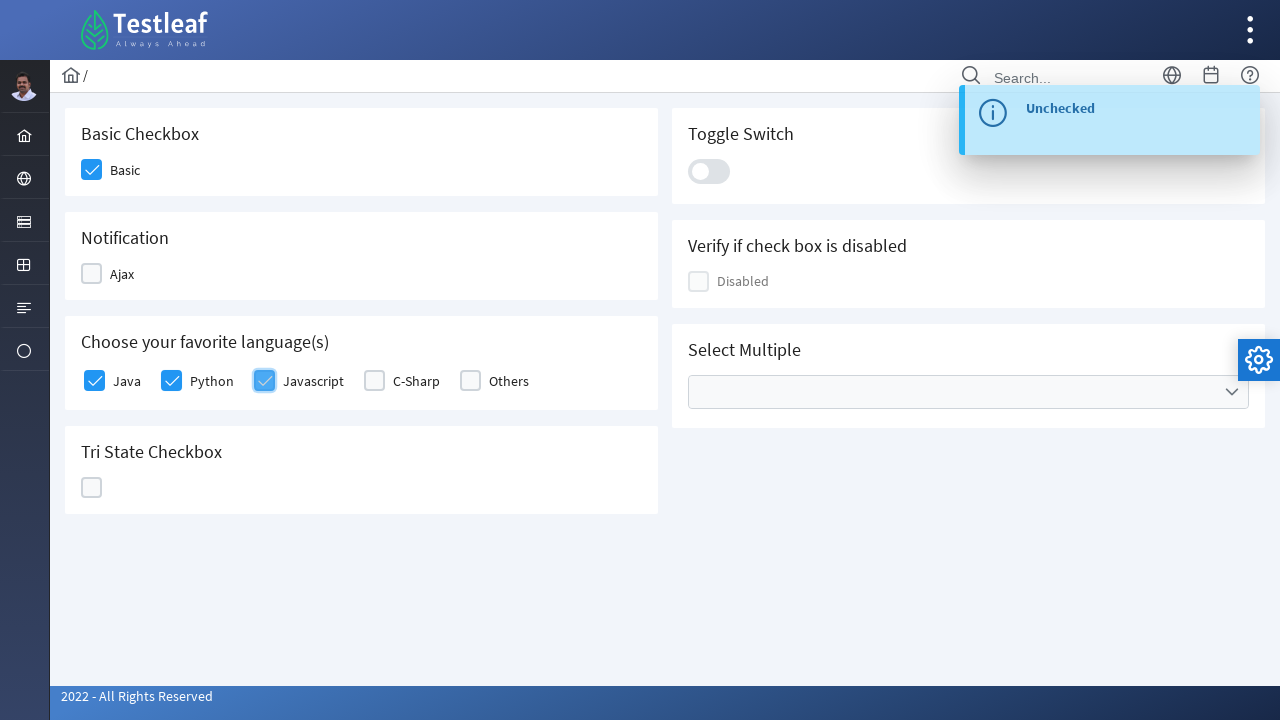

Clicked language checkbox 4 of 5 at (410, 381) on xpath=//h5[text()='Choose your favorite language(s)']/following-sibling::div//tr
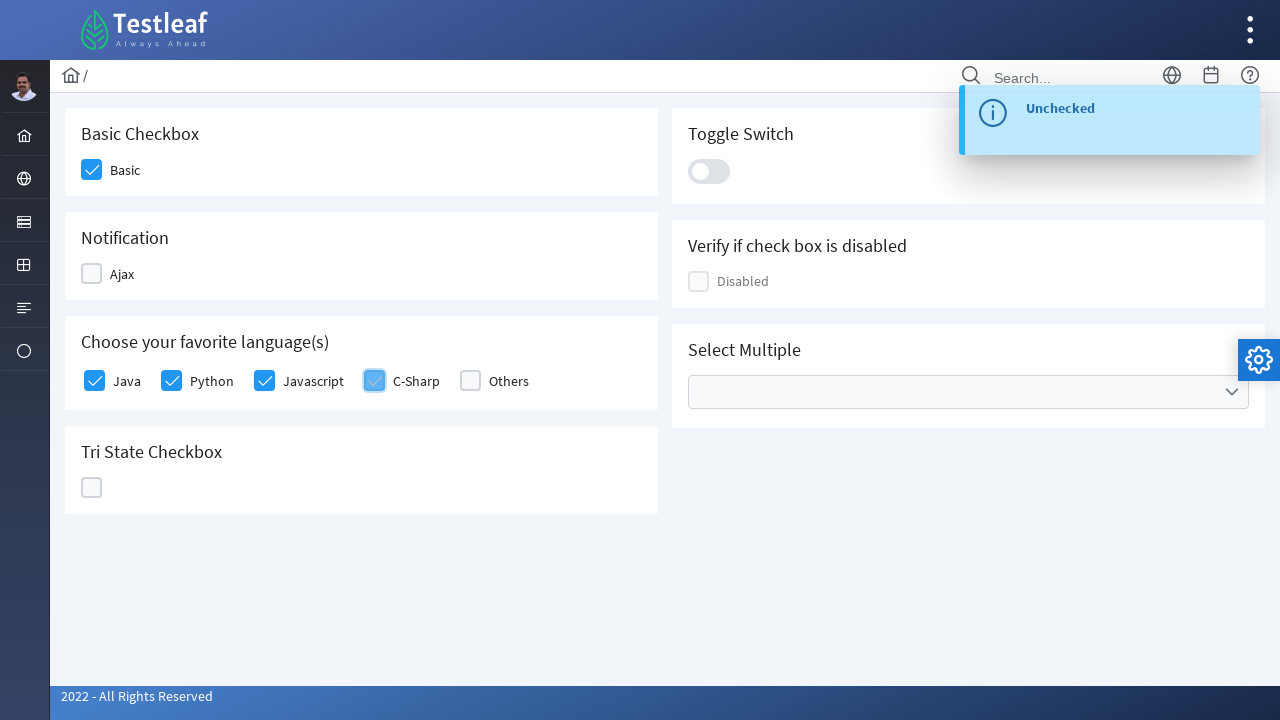

Clicked language checkbox 5 of 5 at (502, 381) on xpath=//h5[text()='Choose your favorite language(s)']/following-sibling::div//tr
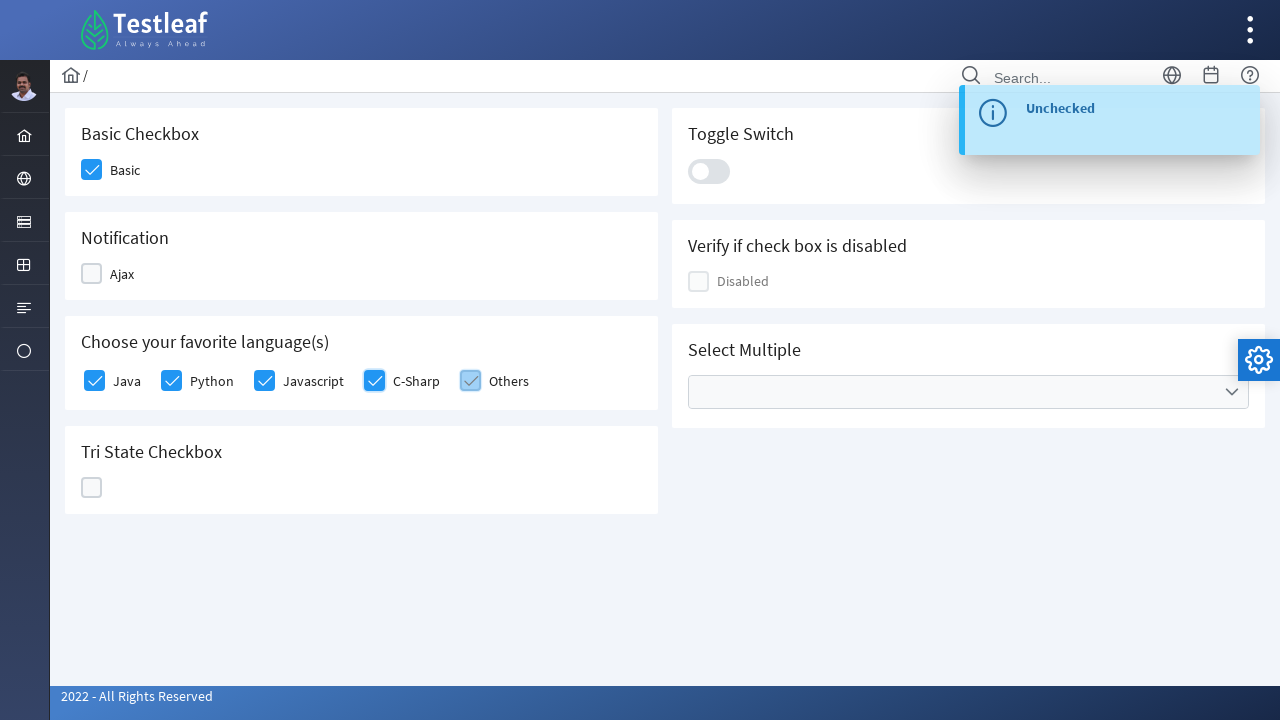

Clicked Tri State Checkbox - State 1 at (92, 488) on xpath=//h5[text()='Tri State Checkbox']/following-sibling::div//div[contains(@cl
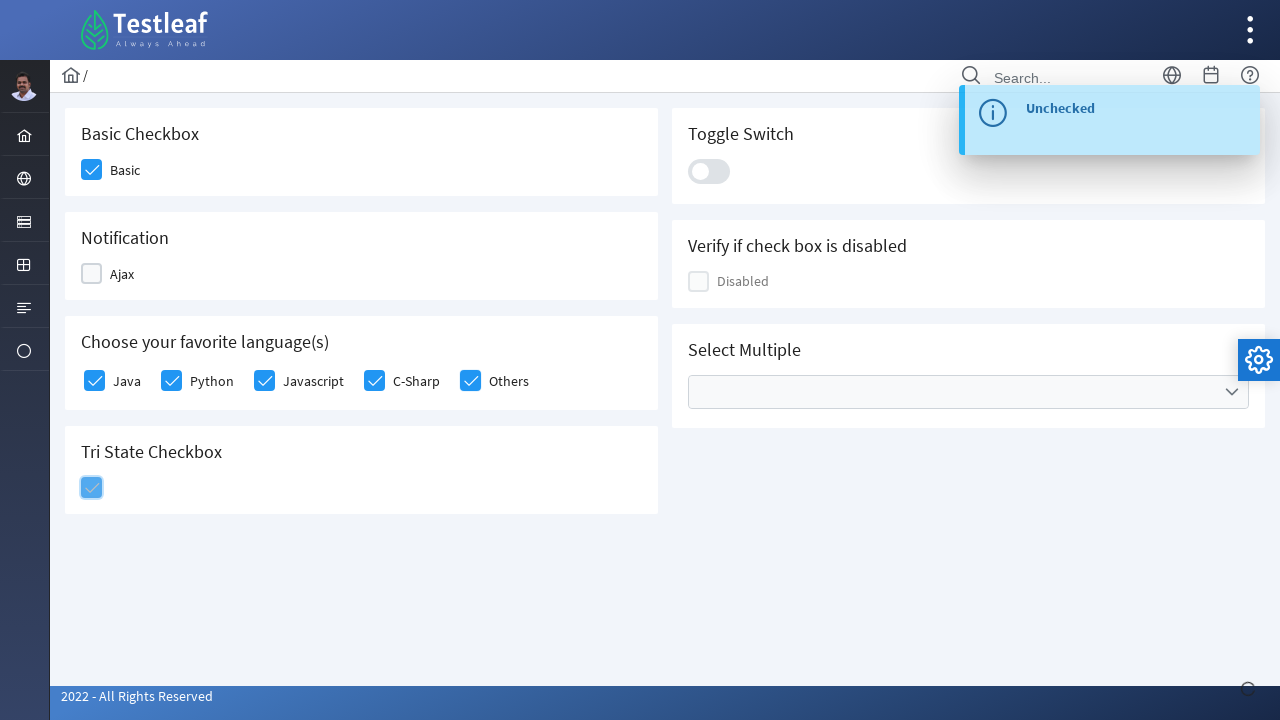

Tri State Checkbox transitioned to State 2
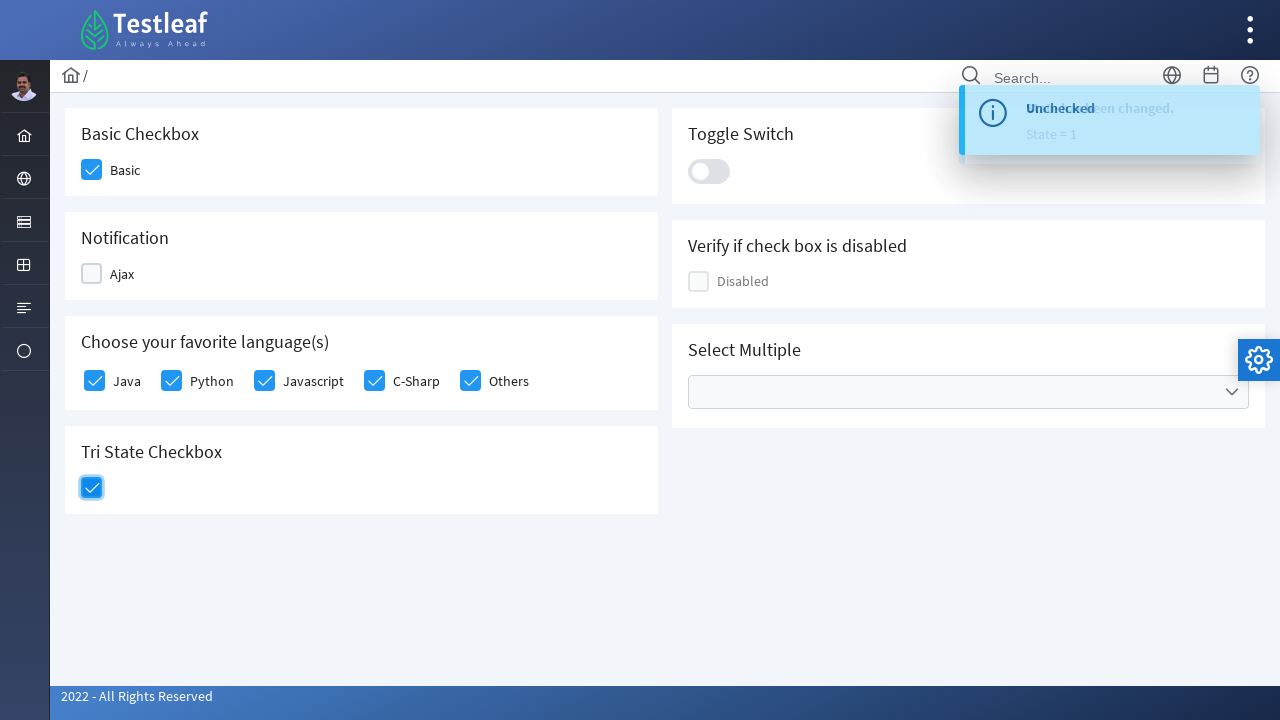

Clicked Tri State Checkbox again - State 2 at (92, 488) on xpath=//h5[text()='Tri State Checkbox']/following-sibling::div//div[contains(@cl
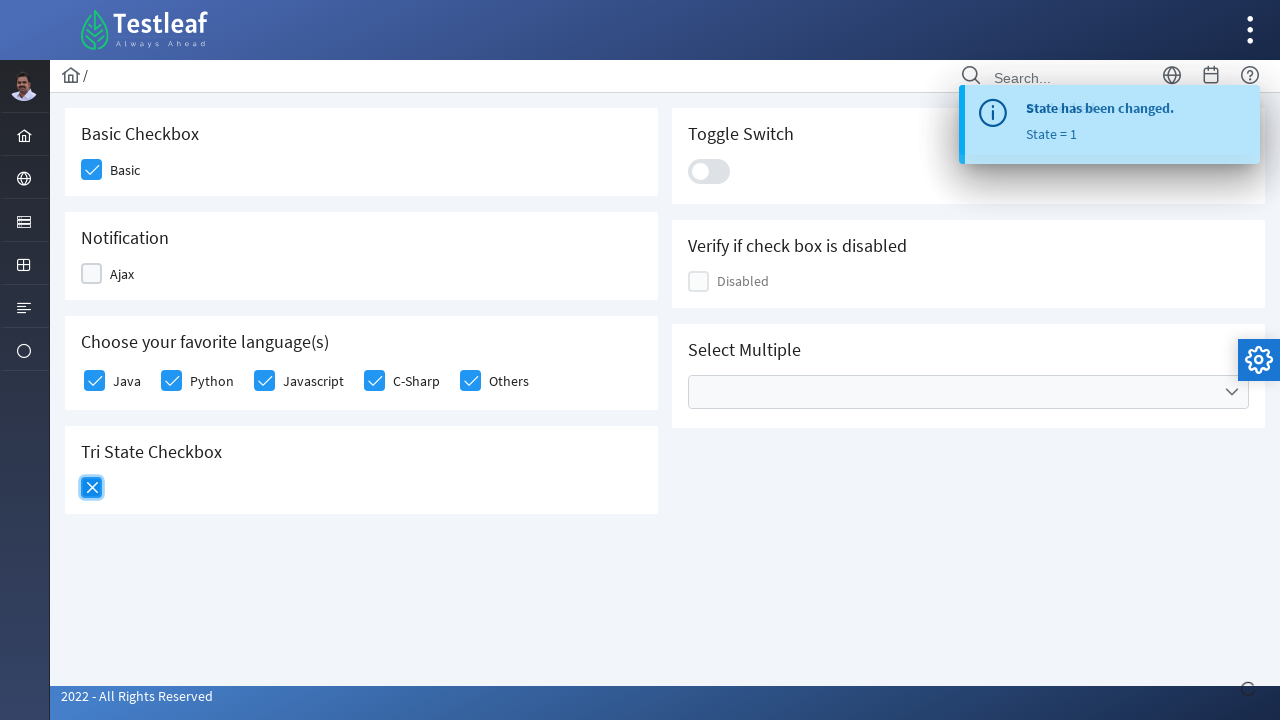

Waited 500ms for state transition
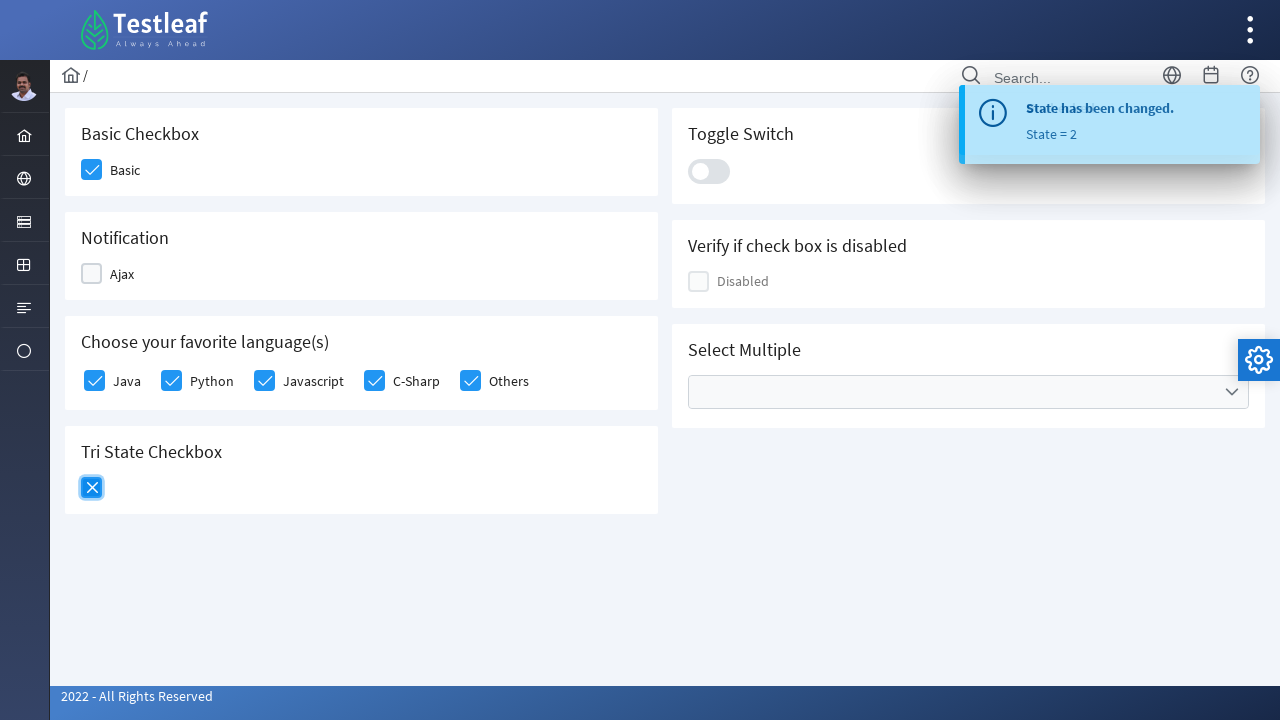

Clicked Tri State Checkbox again - State 0 (unchecked) at (92, 488) on xpath=//h5[text()='Tri State Checkbox']/following-sibling::div//div[contains(@cl
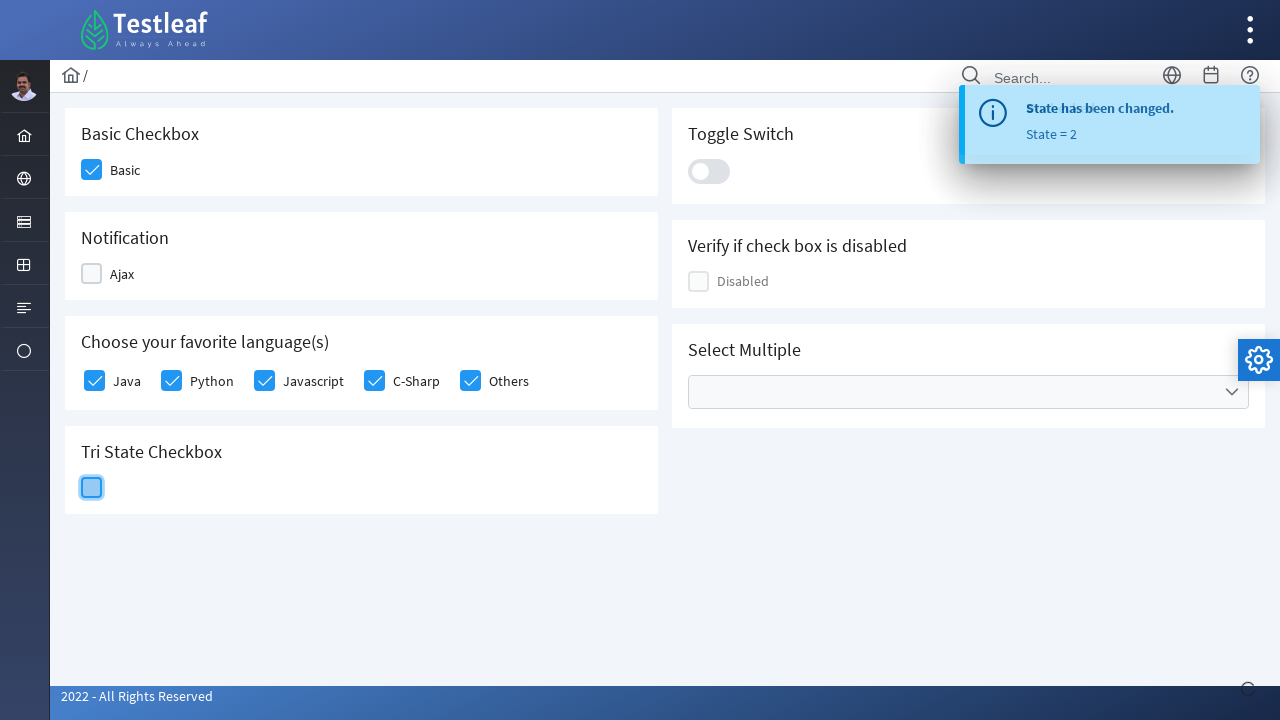

Waited 500ms for final state confirmation
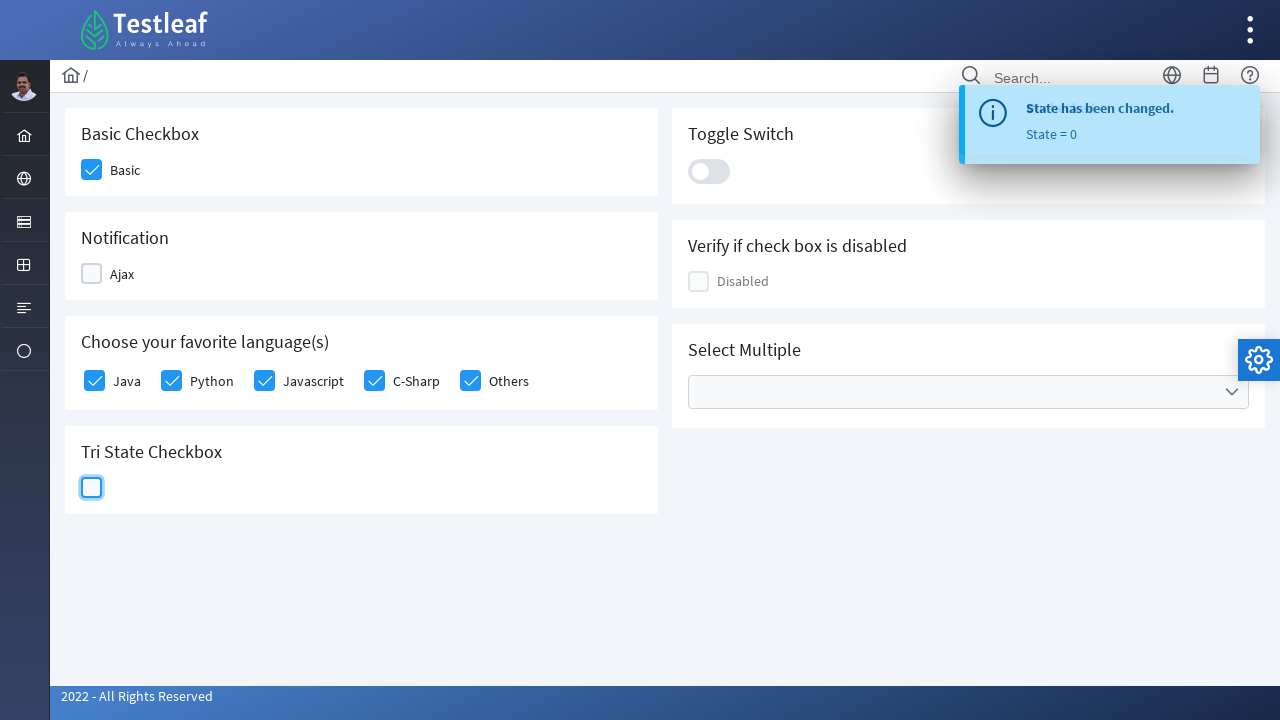

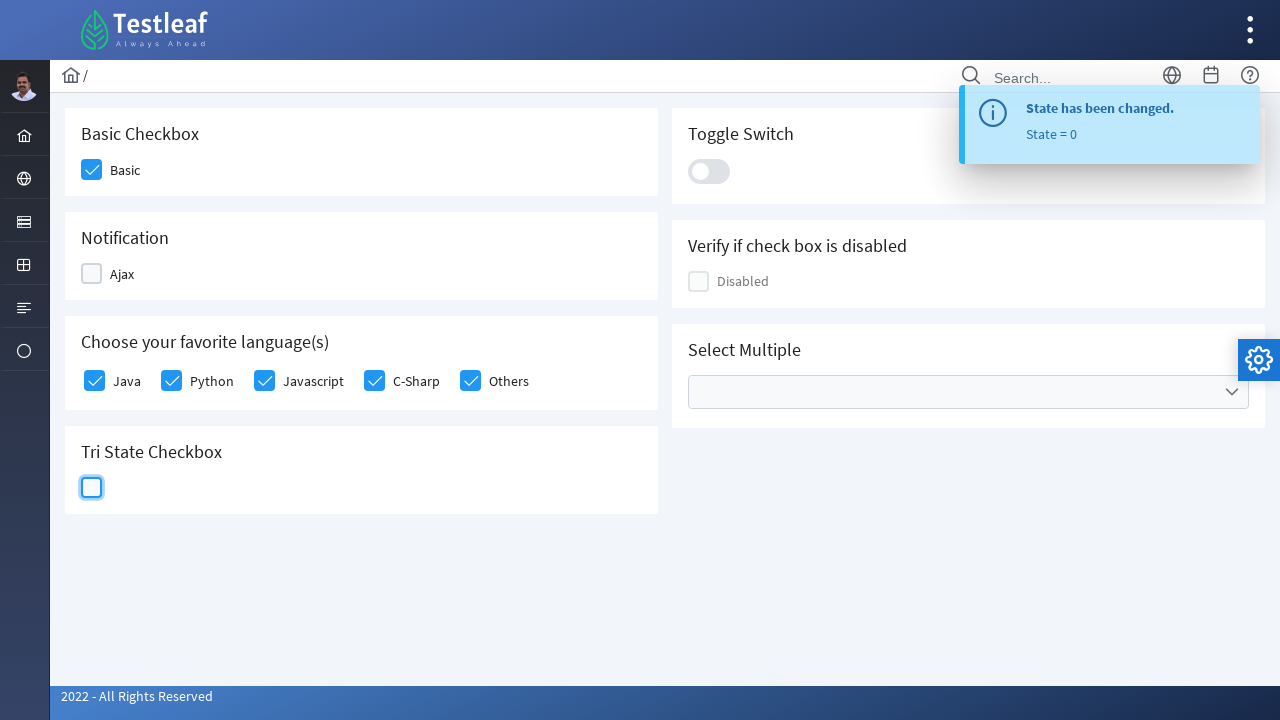